Tests radio button functionality by finding all radio buttons in a group and clicking on unselected ones to verify their interactive behavior

Starting URL: http://echoecho.com/htmlforms10.htm

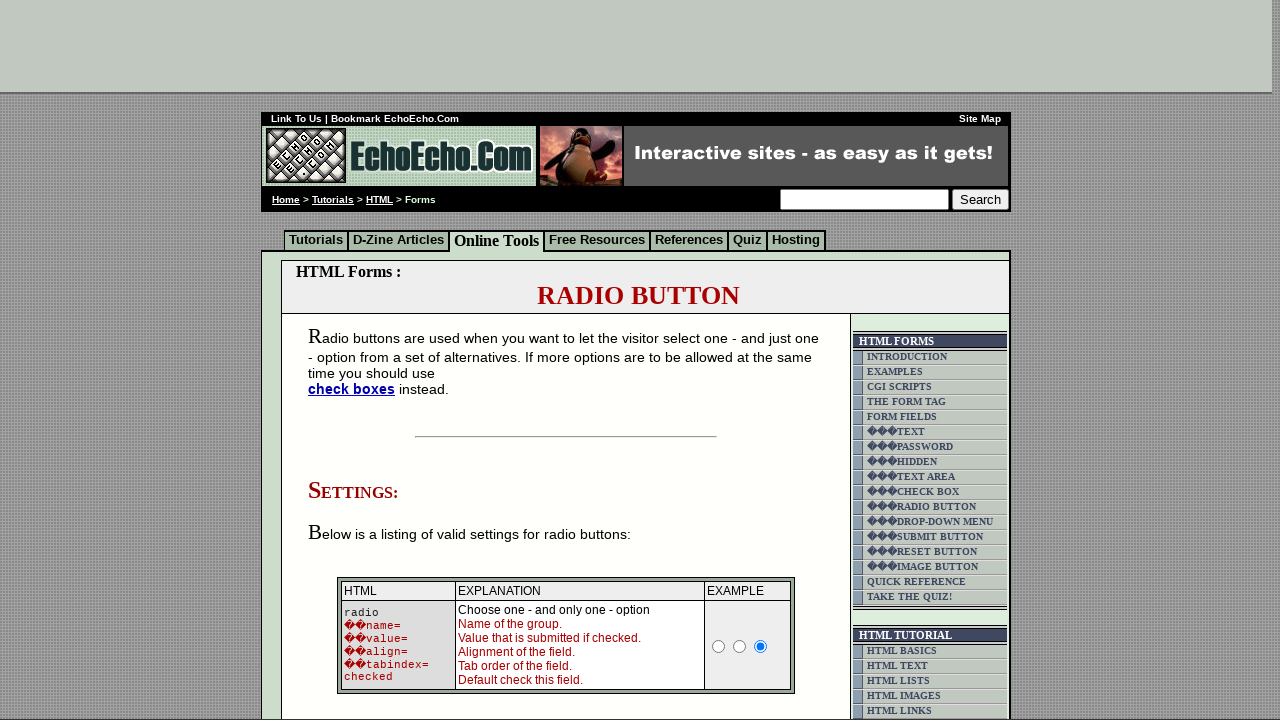

Waited for radio button group 'group1' to be present
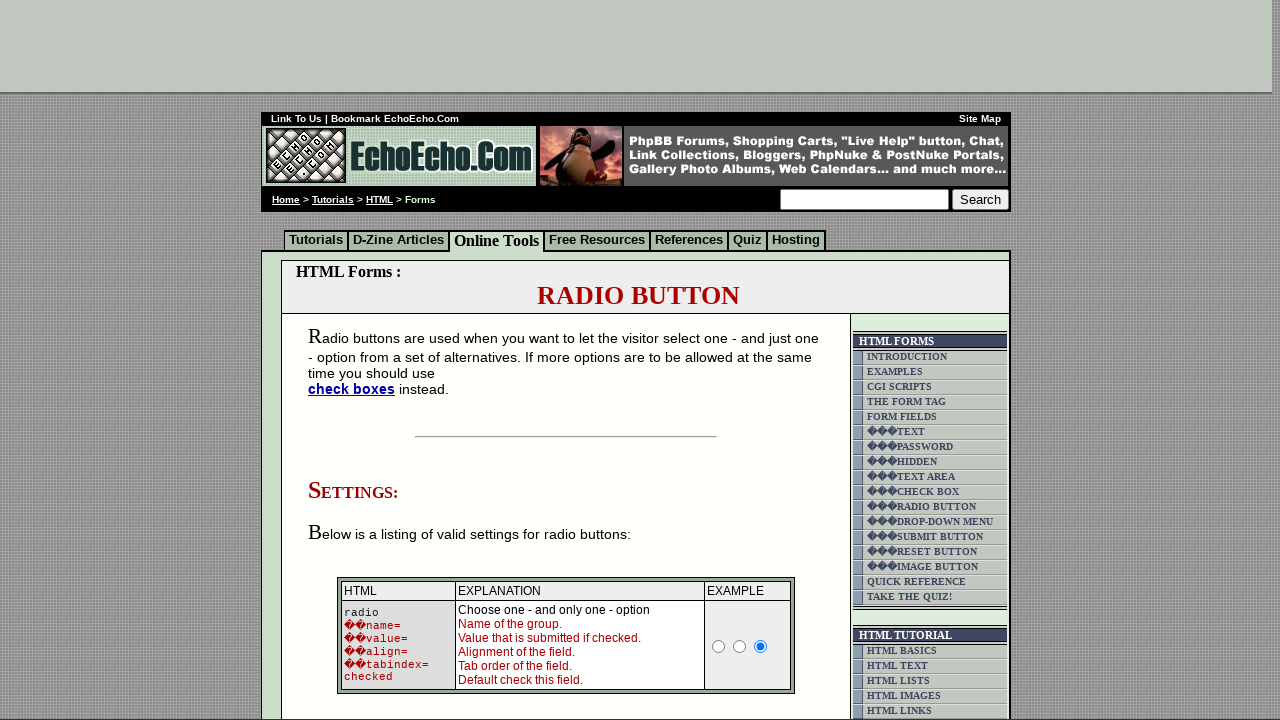

Located all radio buttons in group 'group1'
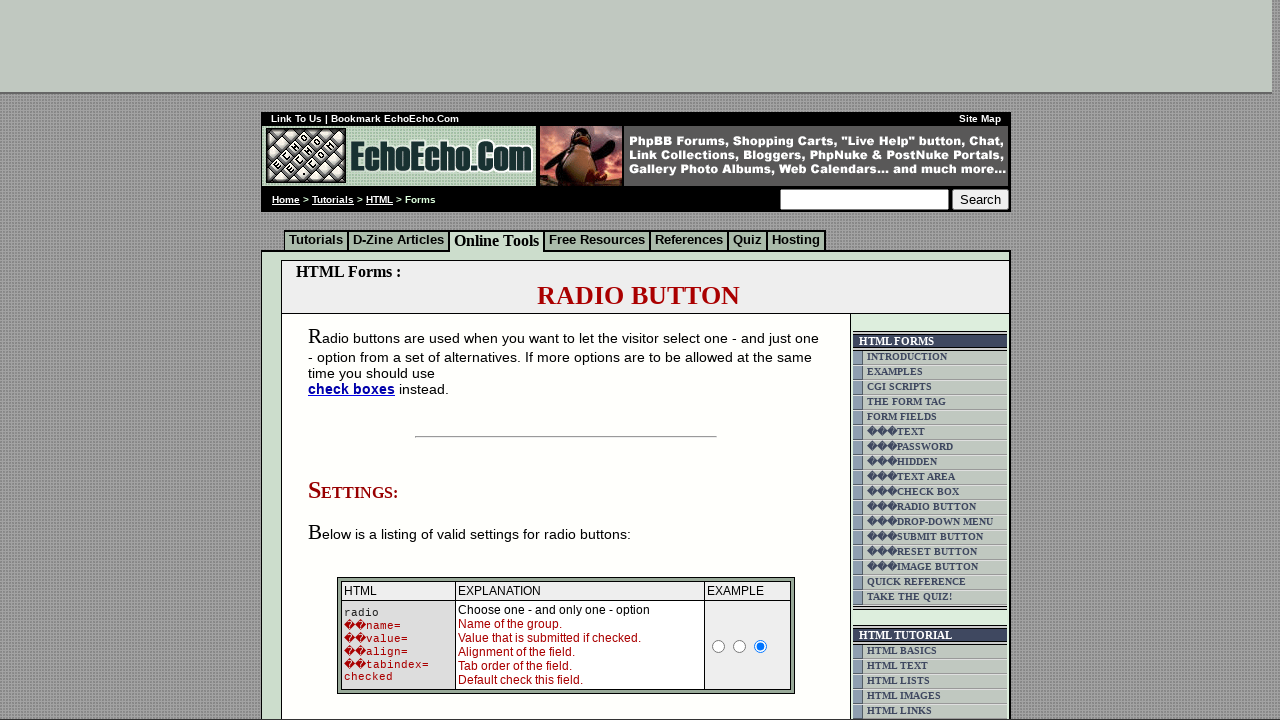

Found 3 radio buttons in the group
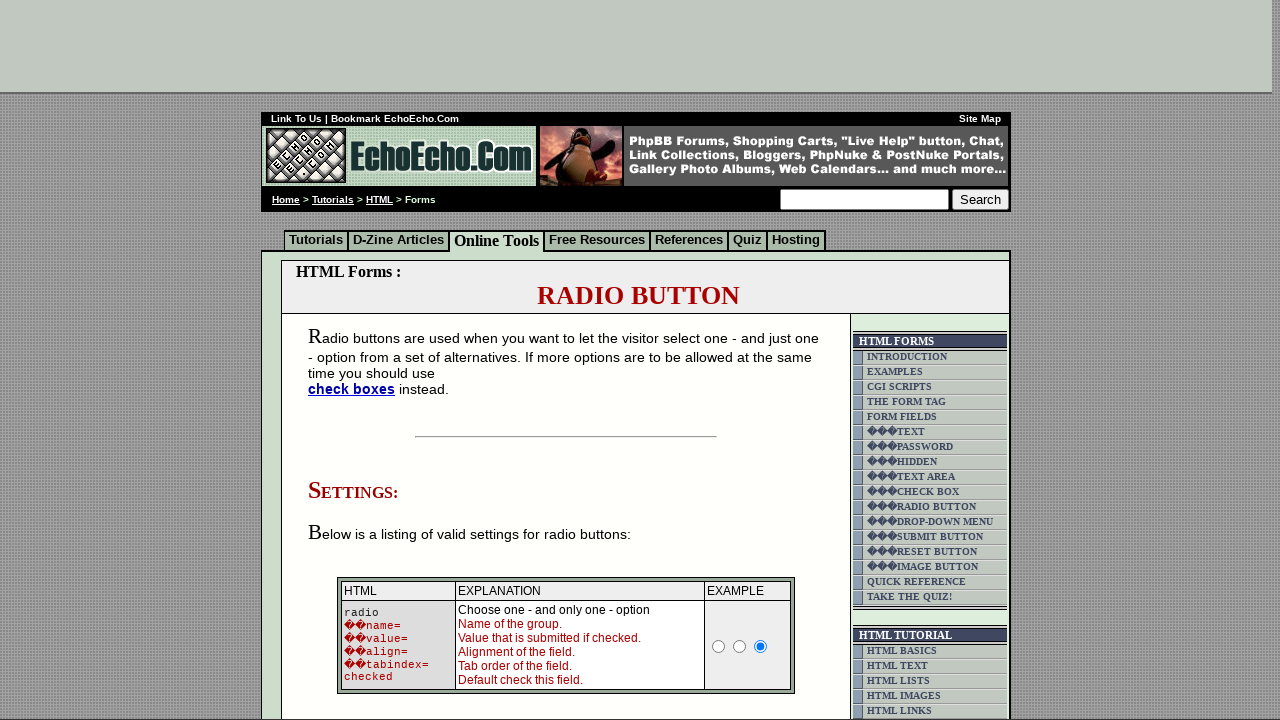

Retrieved radio button at index 0
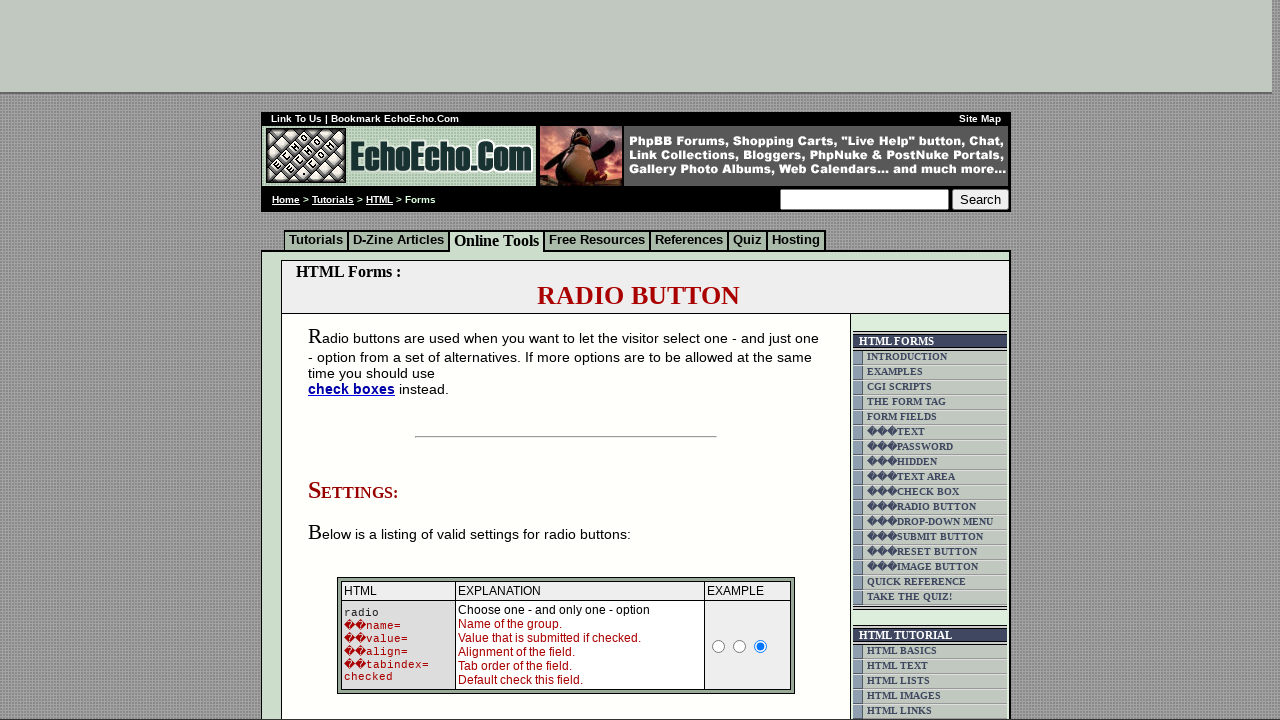

Clicked unselected radio button at index 0 at (356, 360) on input[name='group1'] >> nth=0
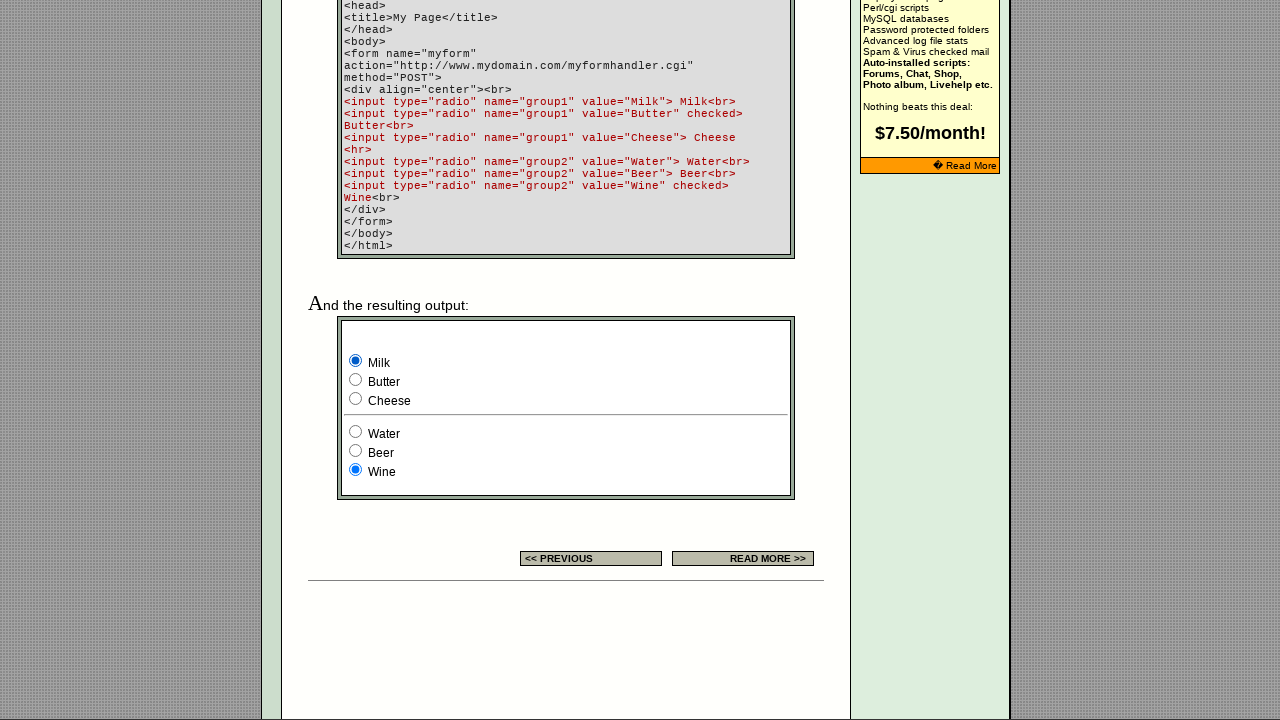

Retrieved radio button at index 1
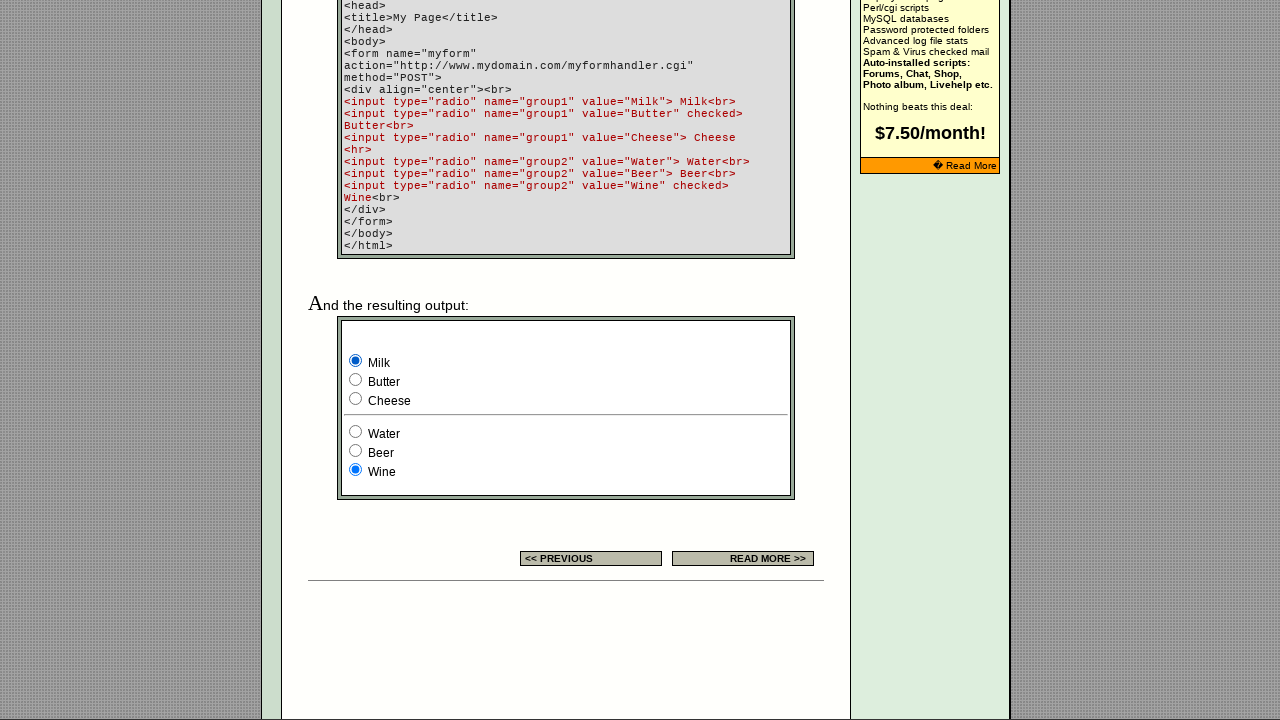

Clicked unselected radio button at index 1 at (356, 380) on input[name='group1'] >> nth=1
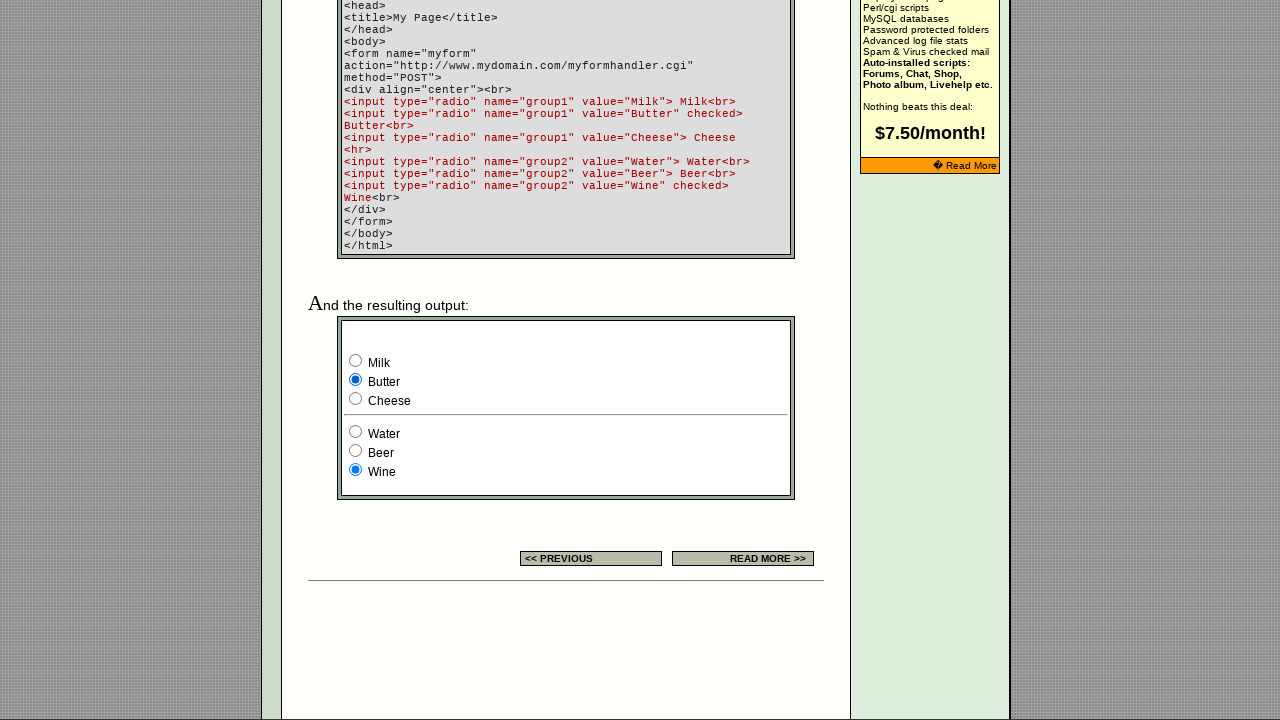

Retrieved radio button at index 2
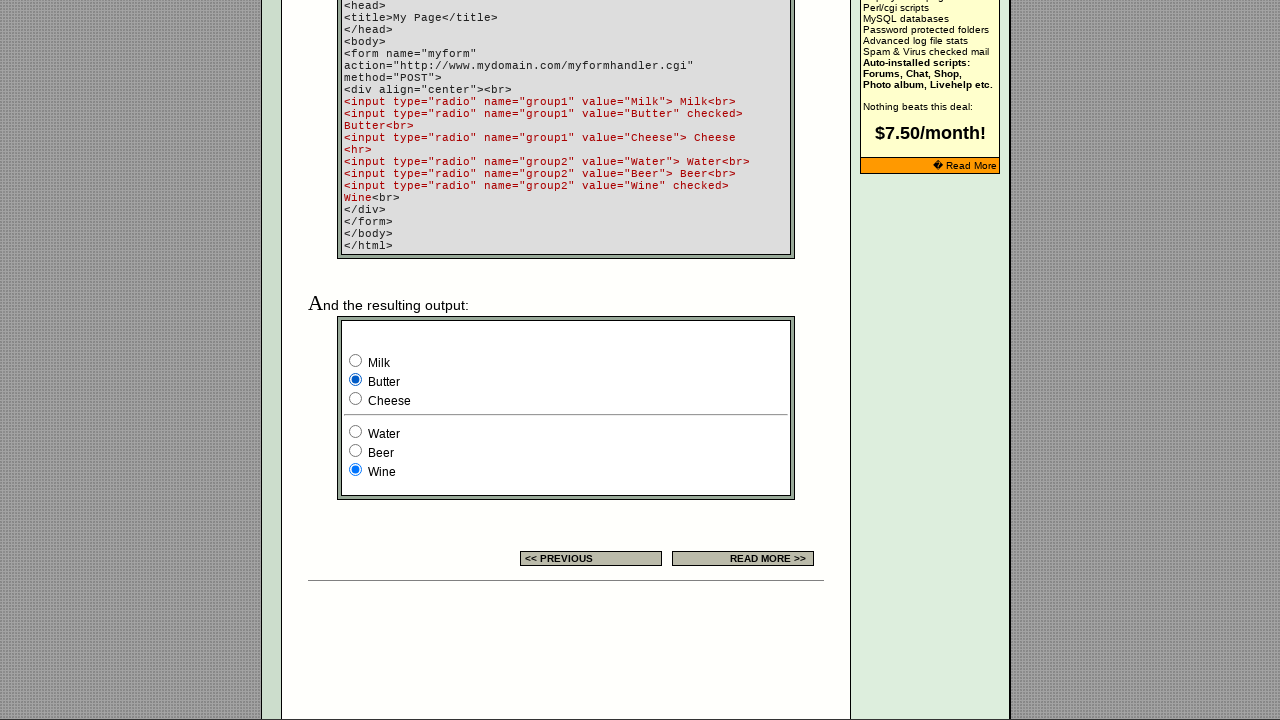

Clicked unselected radio button at index 2 at (356, 398) on input[name='group1'] >> nth=2
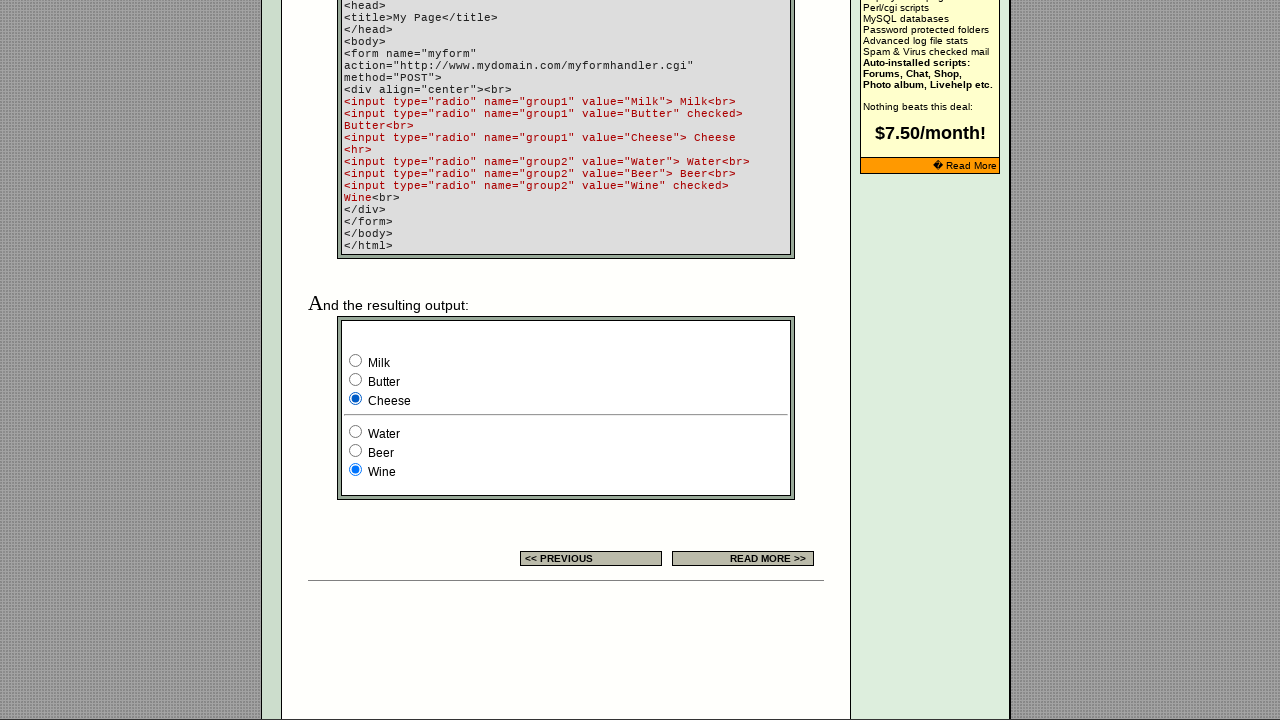

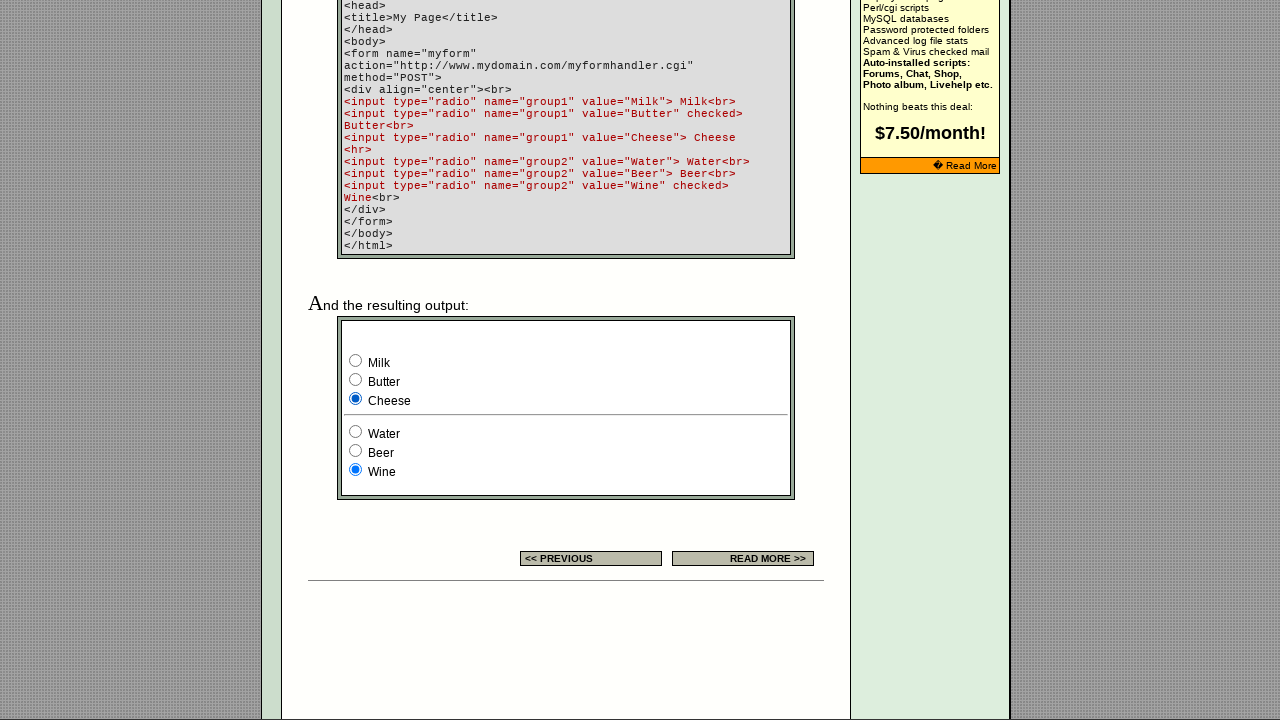